Tests a registration form by filling all required input fields with test data, submitting the form, and verifying that a success congratulations message is displayed.

Starting URL: http://suninjuly.github.io/registration2.html

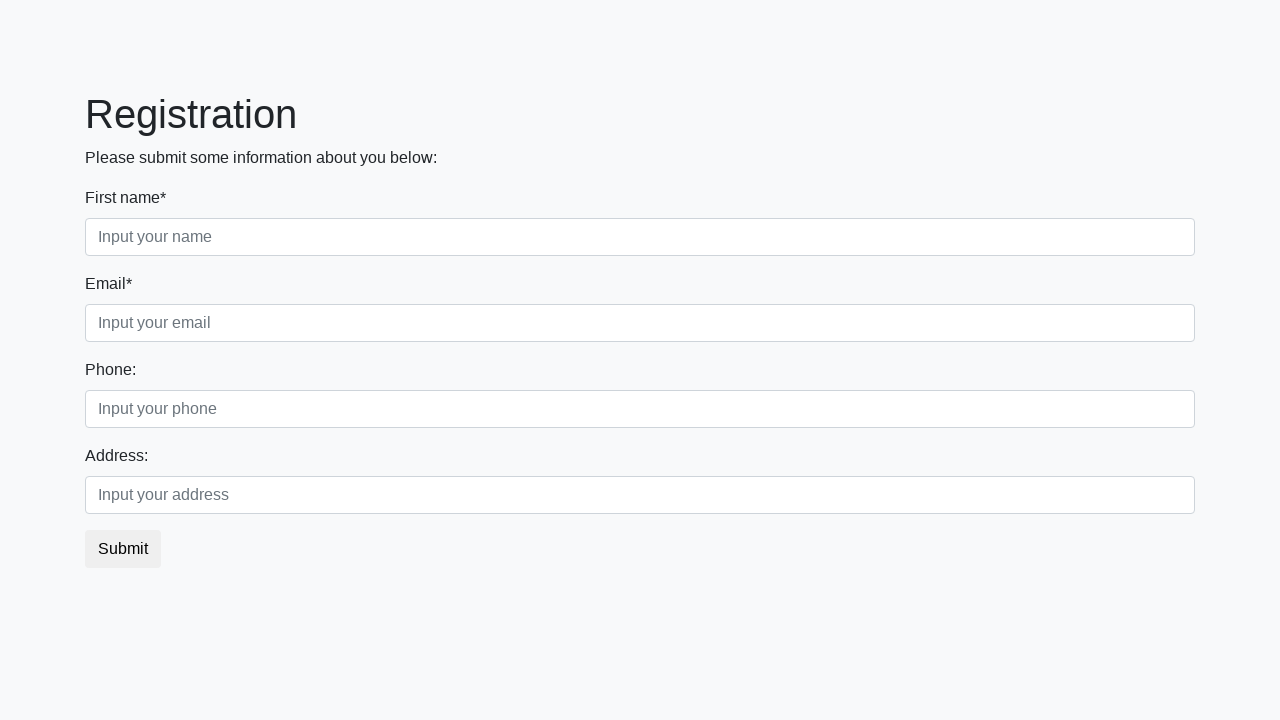

Located all required input fields on registration form
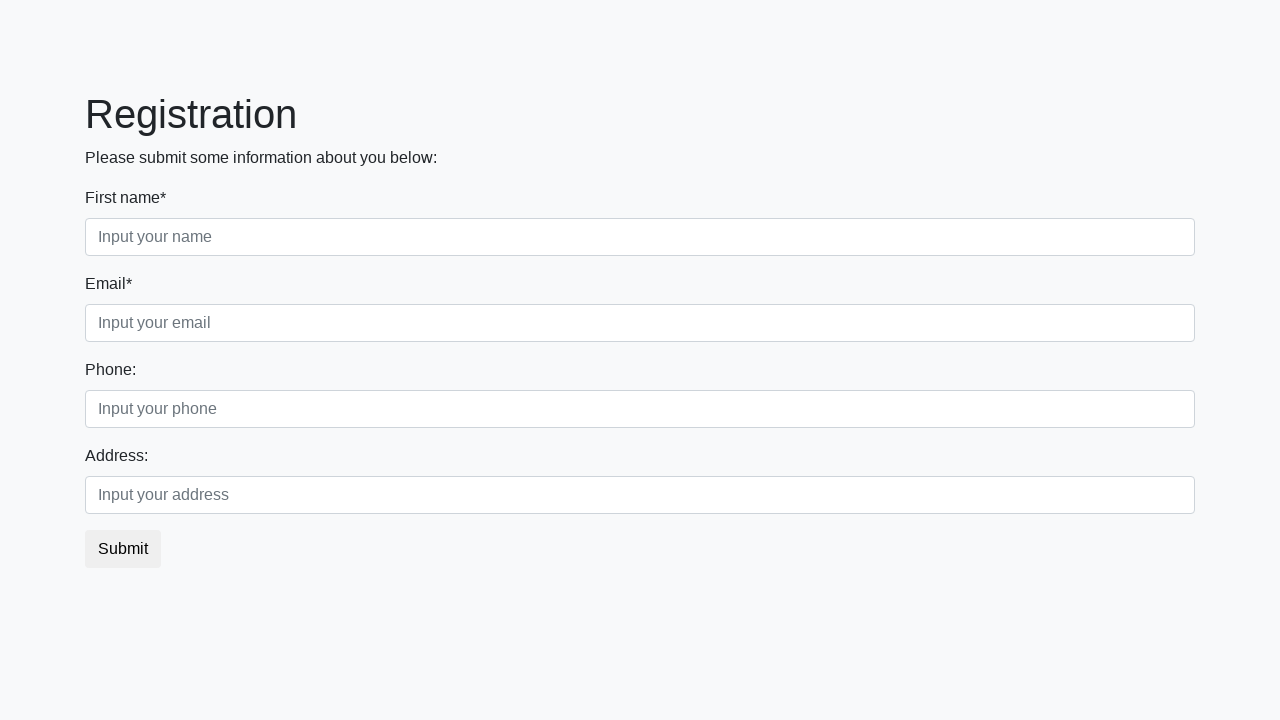

Found 2 required input fields
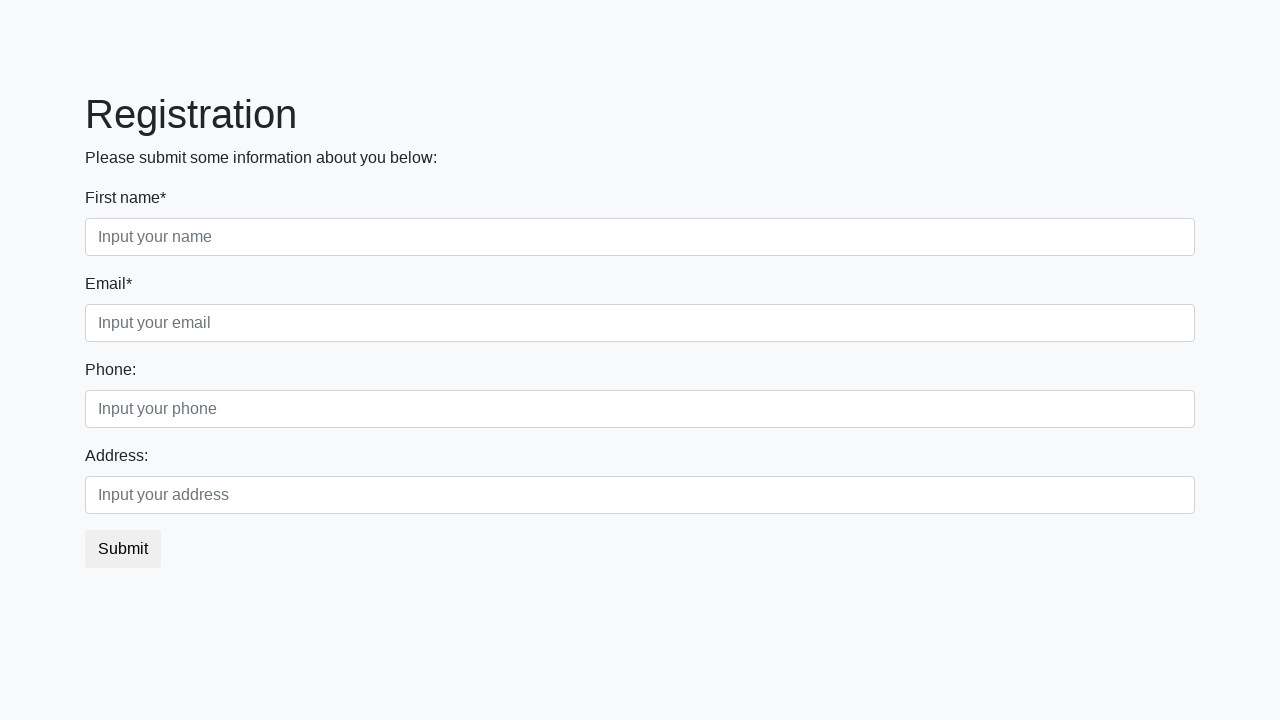

Filled required field 1 with test data on xpath=//input[@required] >> nth=0
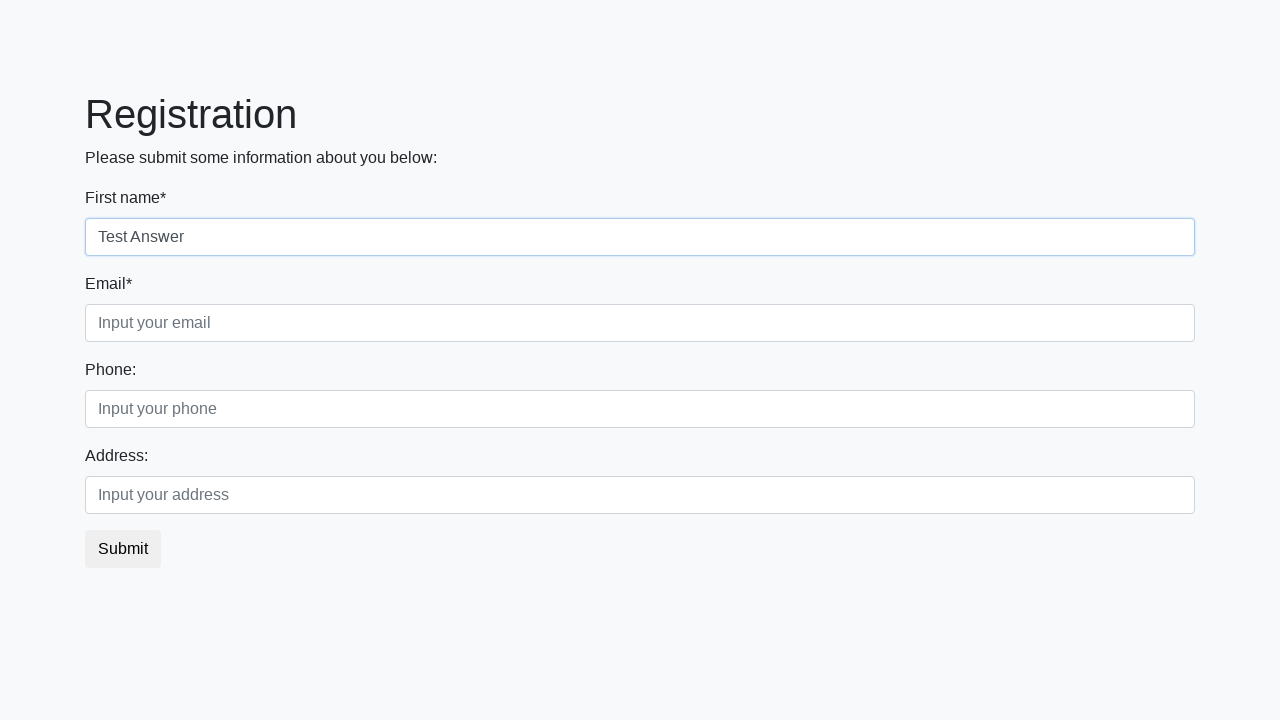

Filled required field 2 with test data on xpath=//input[@required] >> nth=1
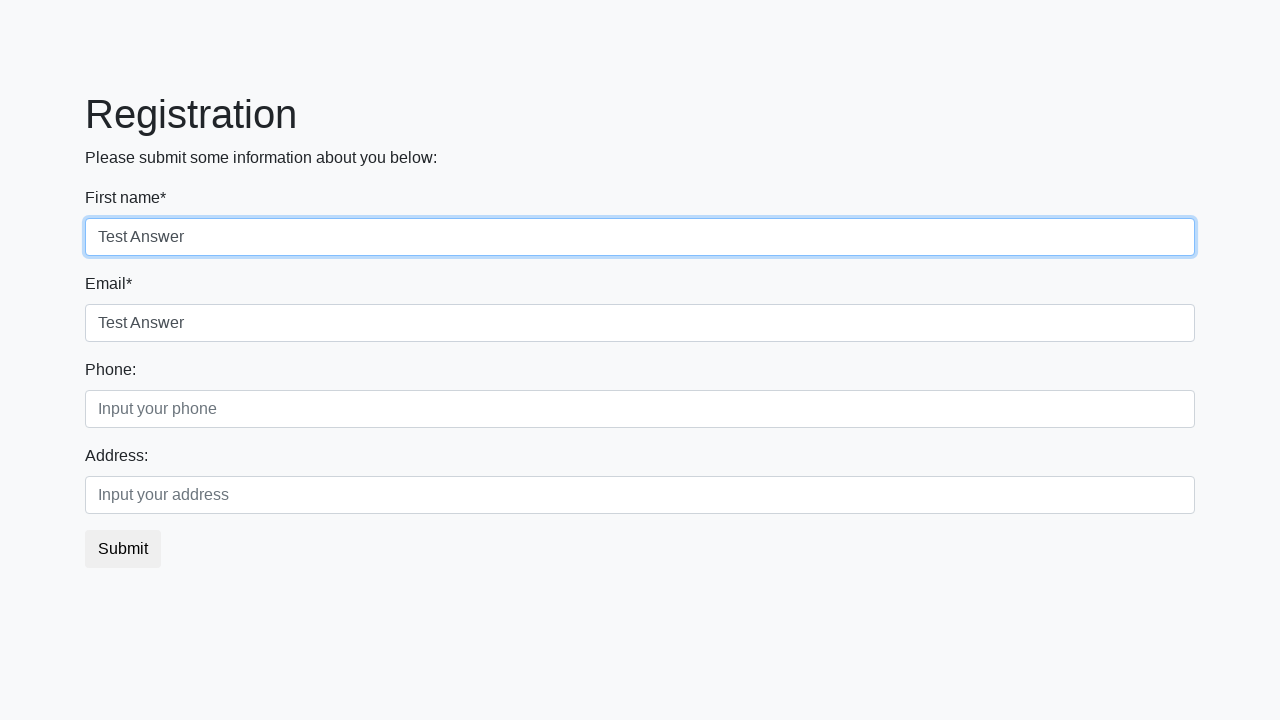

Clicked submit button to register at (123, 549) on button.btn
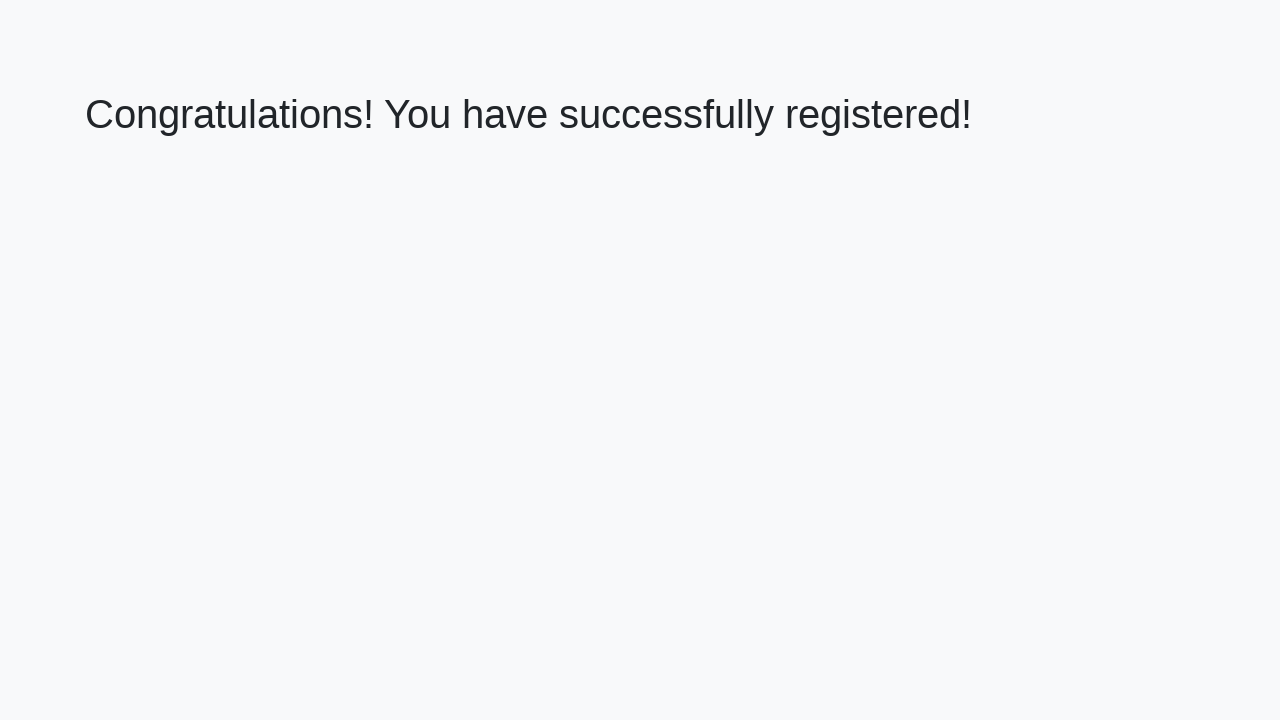

Success message heading loaded
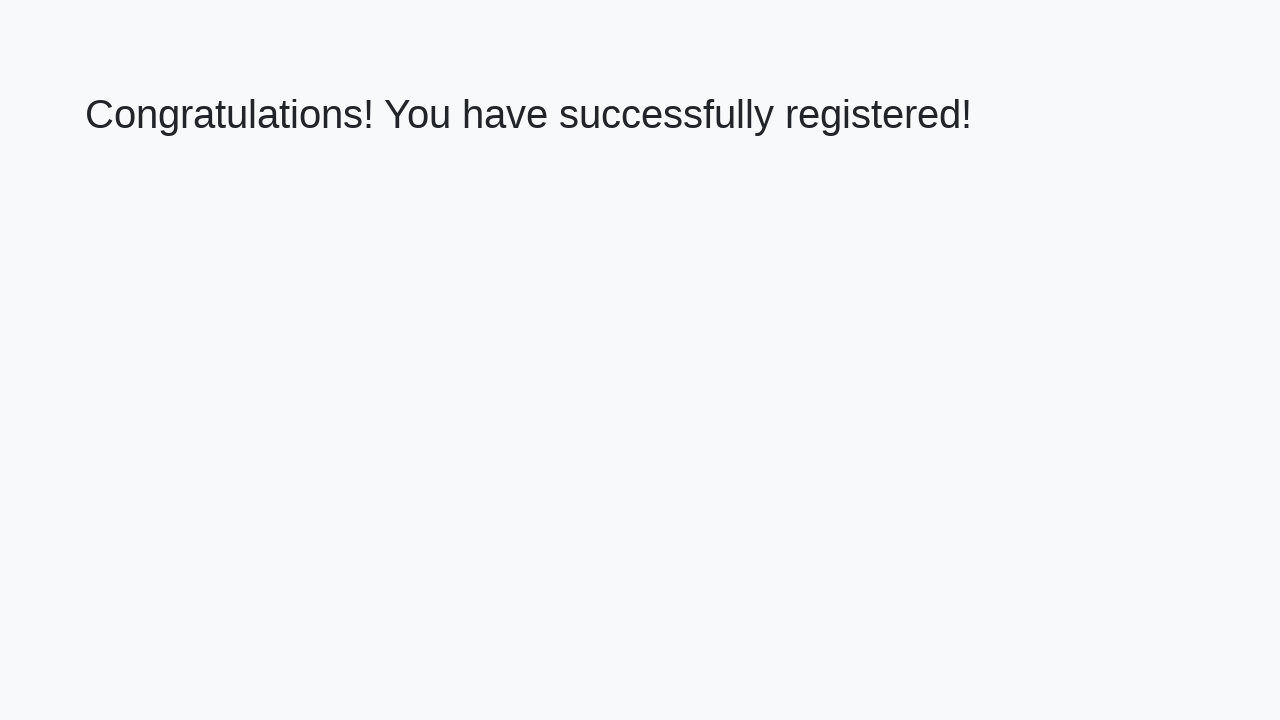

Retrieved success message text: 'Congratulations! You have successfully registered!'
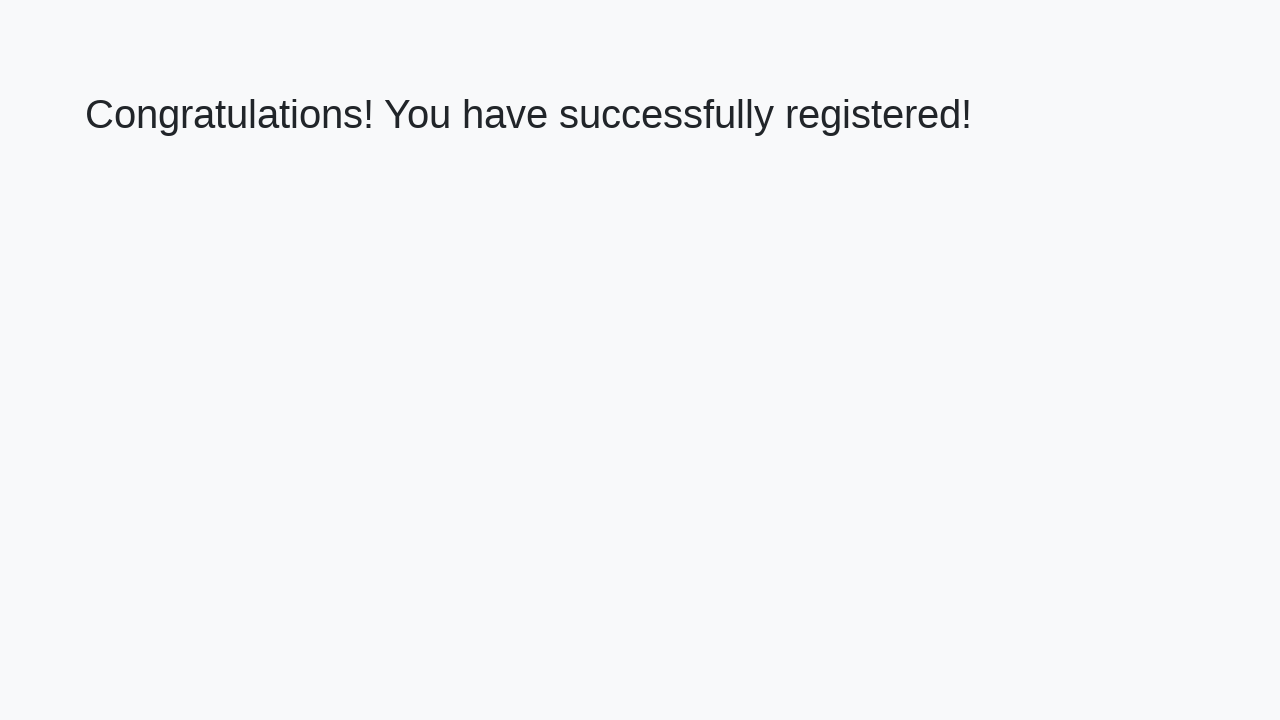

Verified success congratulations message is displayed
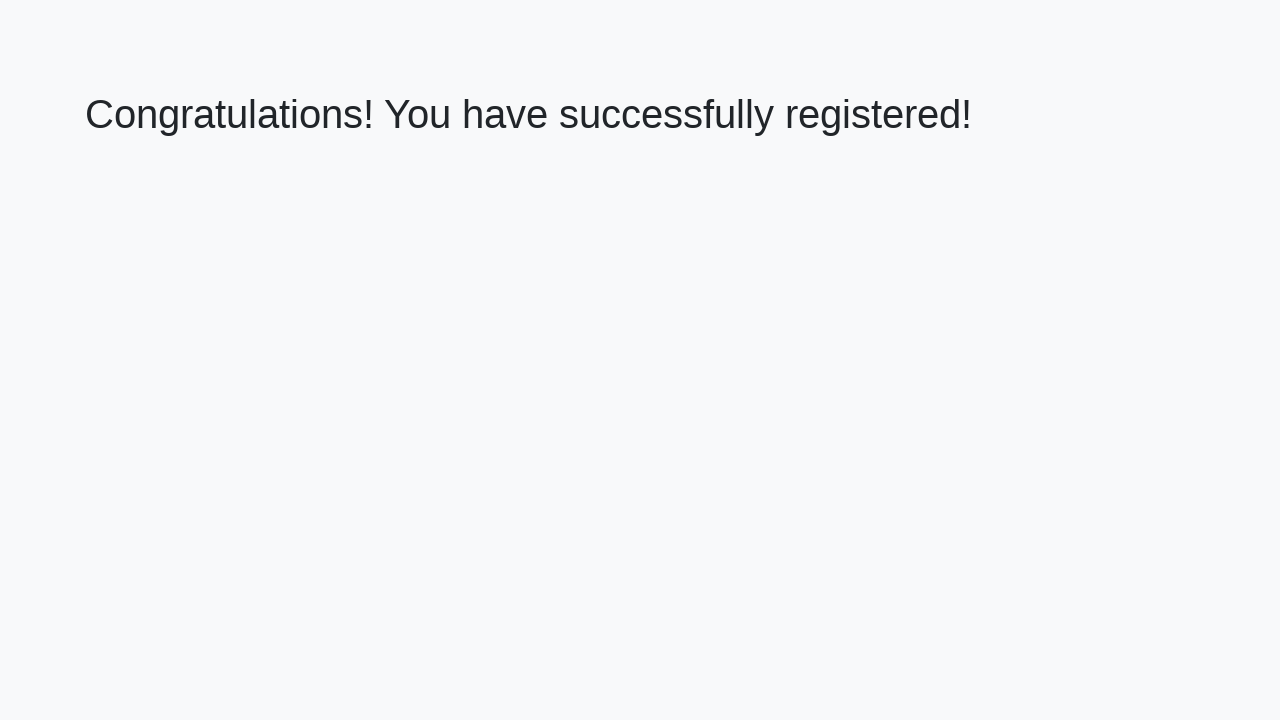

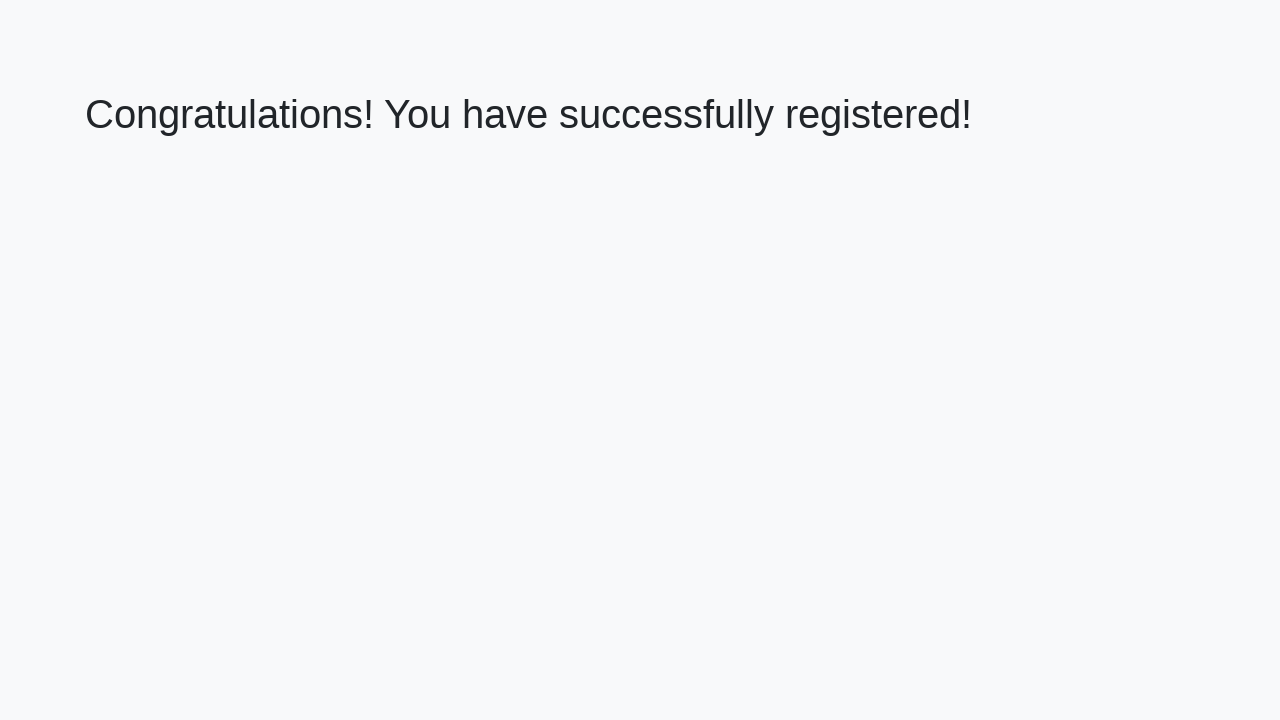